Navigates to the UDHTU university website's English version

Starting URL: https://udhtu.edu.ua/en/

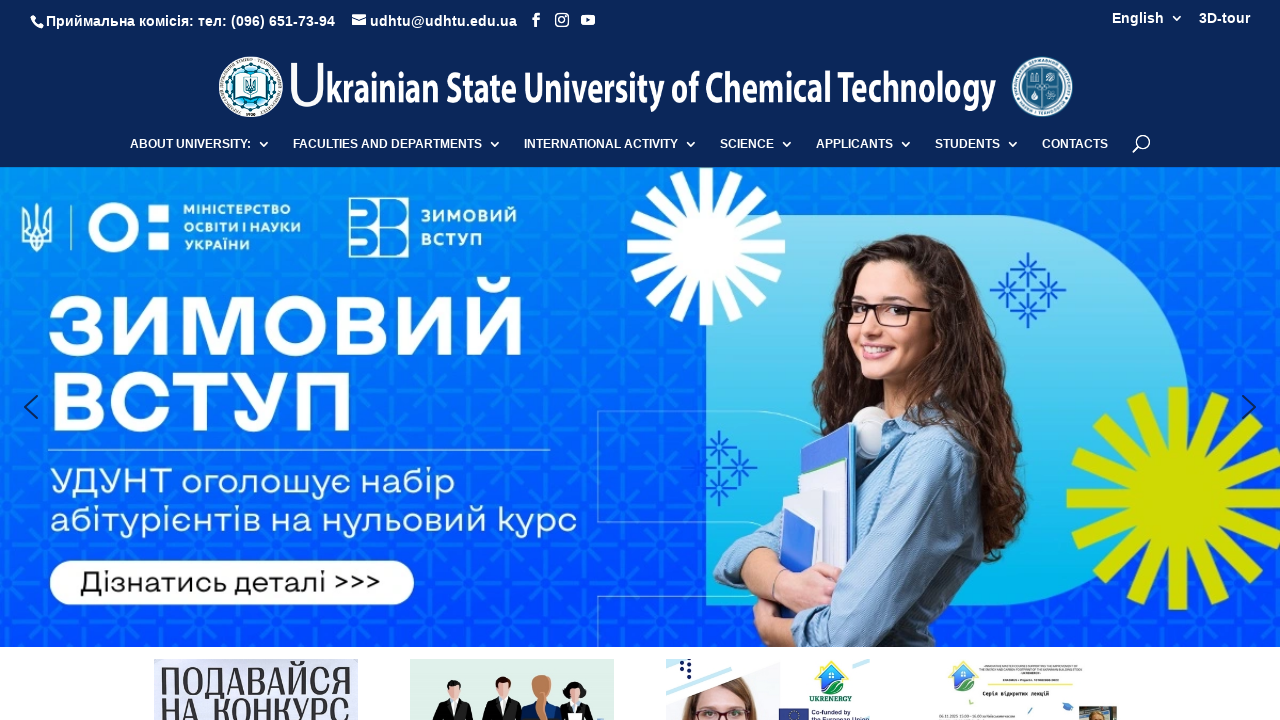

Navigated to UDHTU university website English version
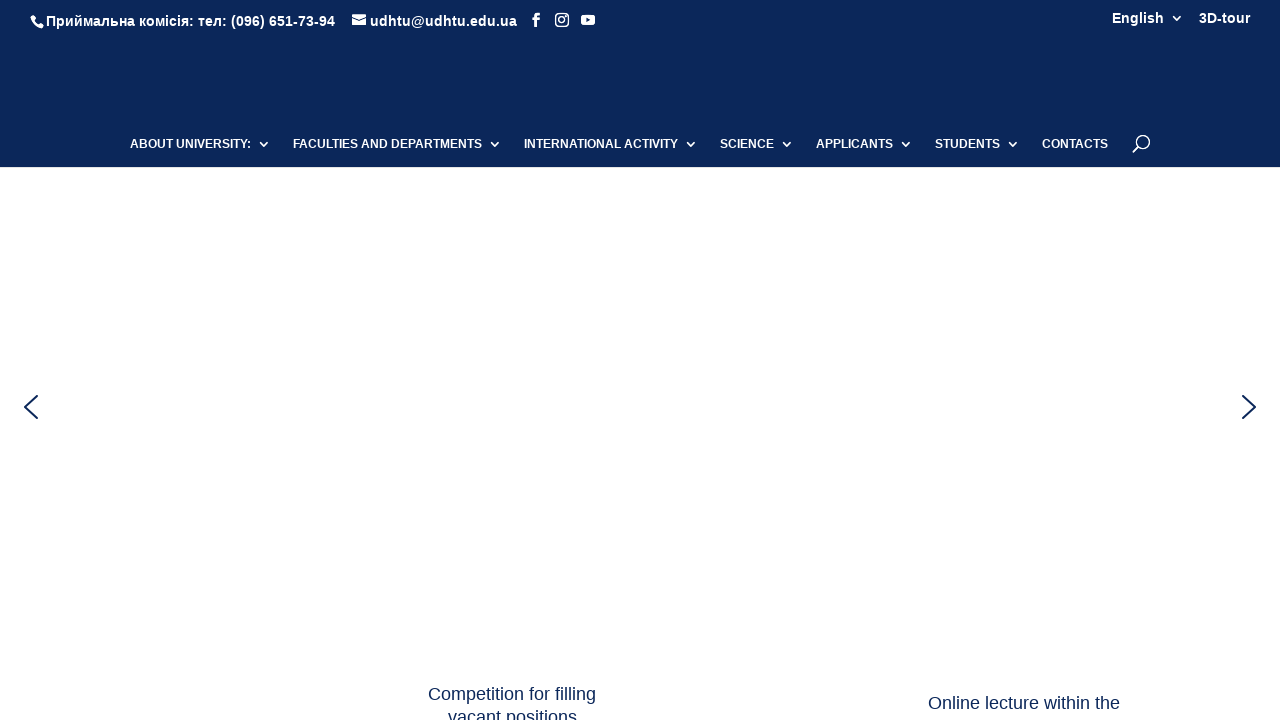

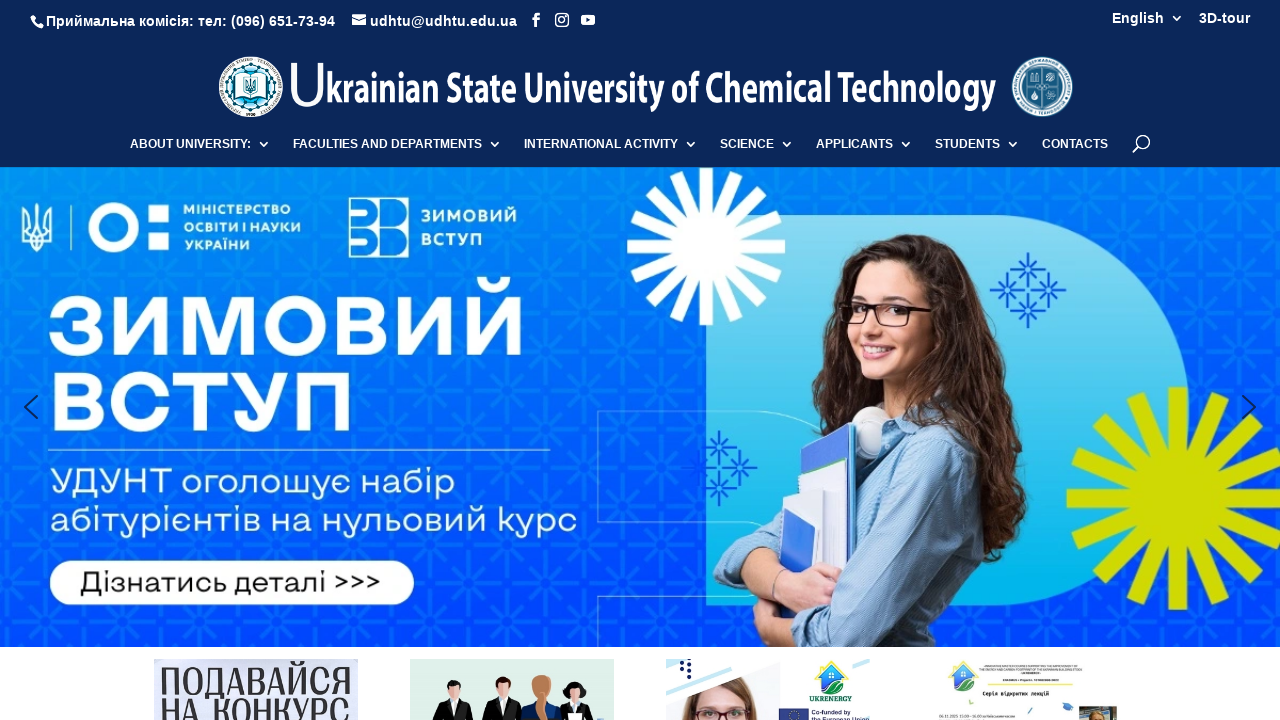